A simple smoke test that navigates to the Sauce Demo website and verifies the page loads successfully.

Starting URL: https://www.saucedemo.com/

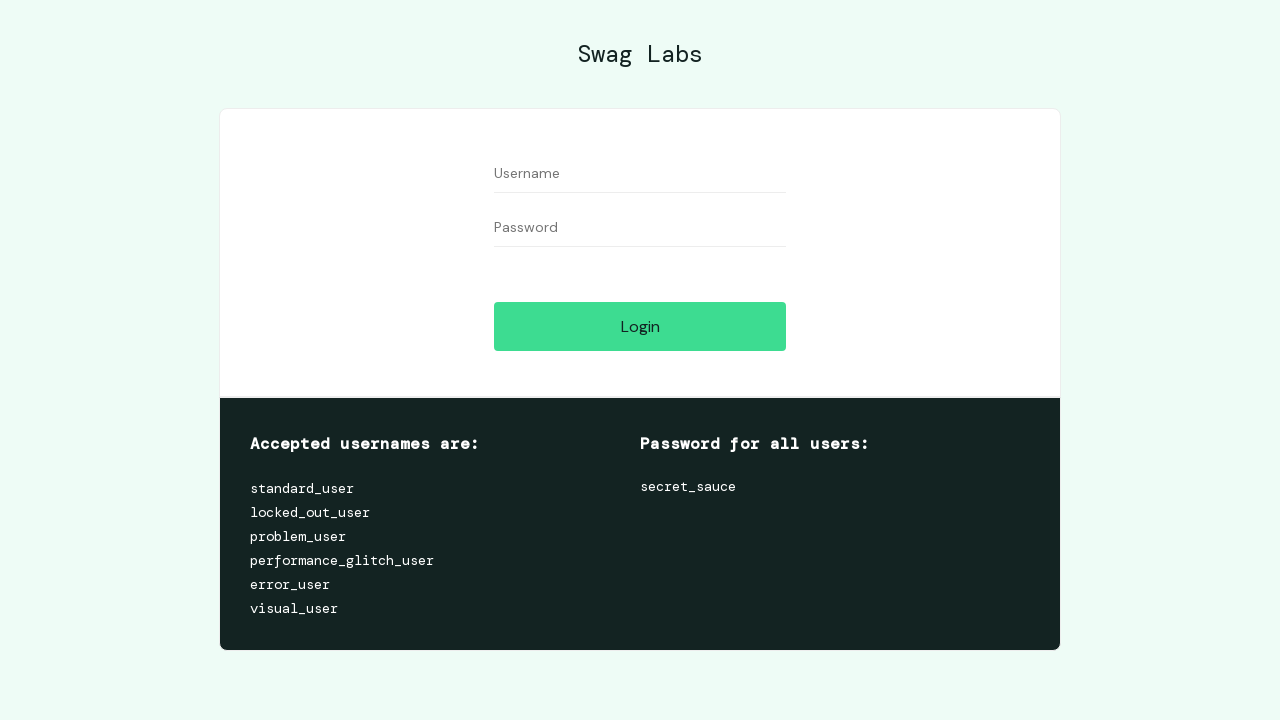

Set viewport size to 1920x1080
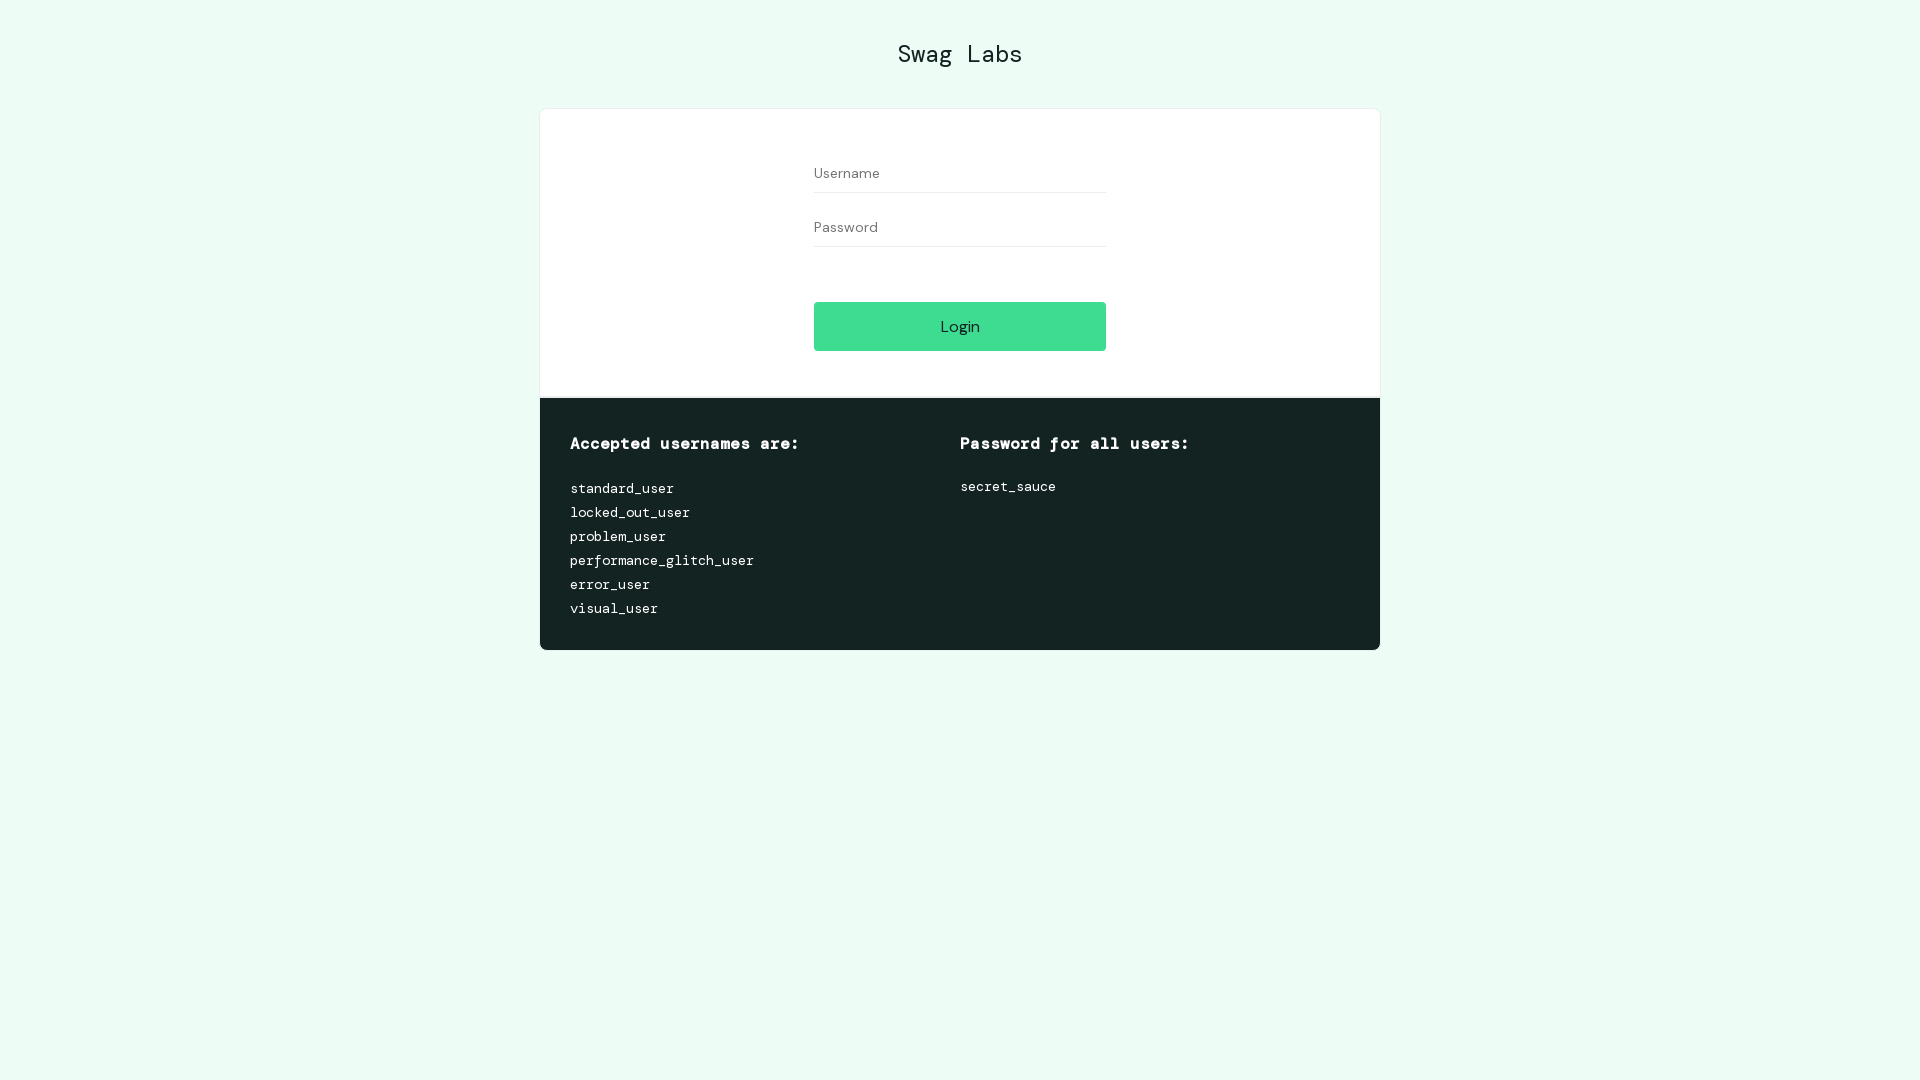

Login button loaded on Sauce Demo homepage
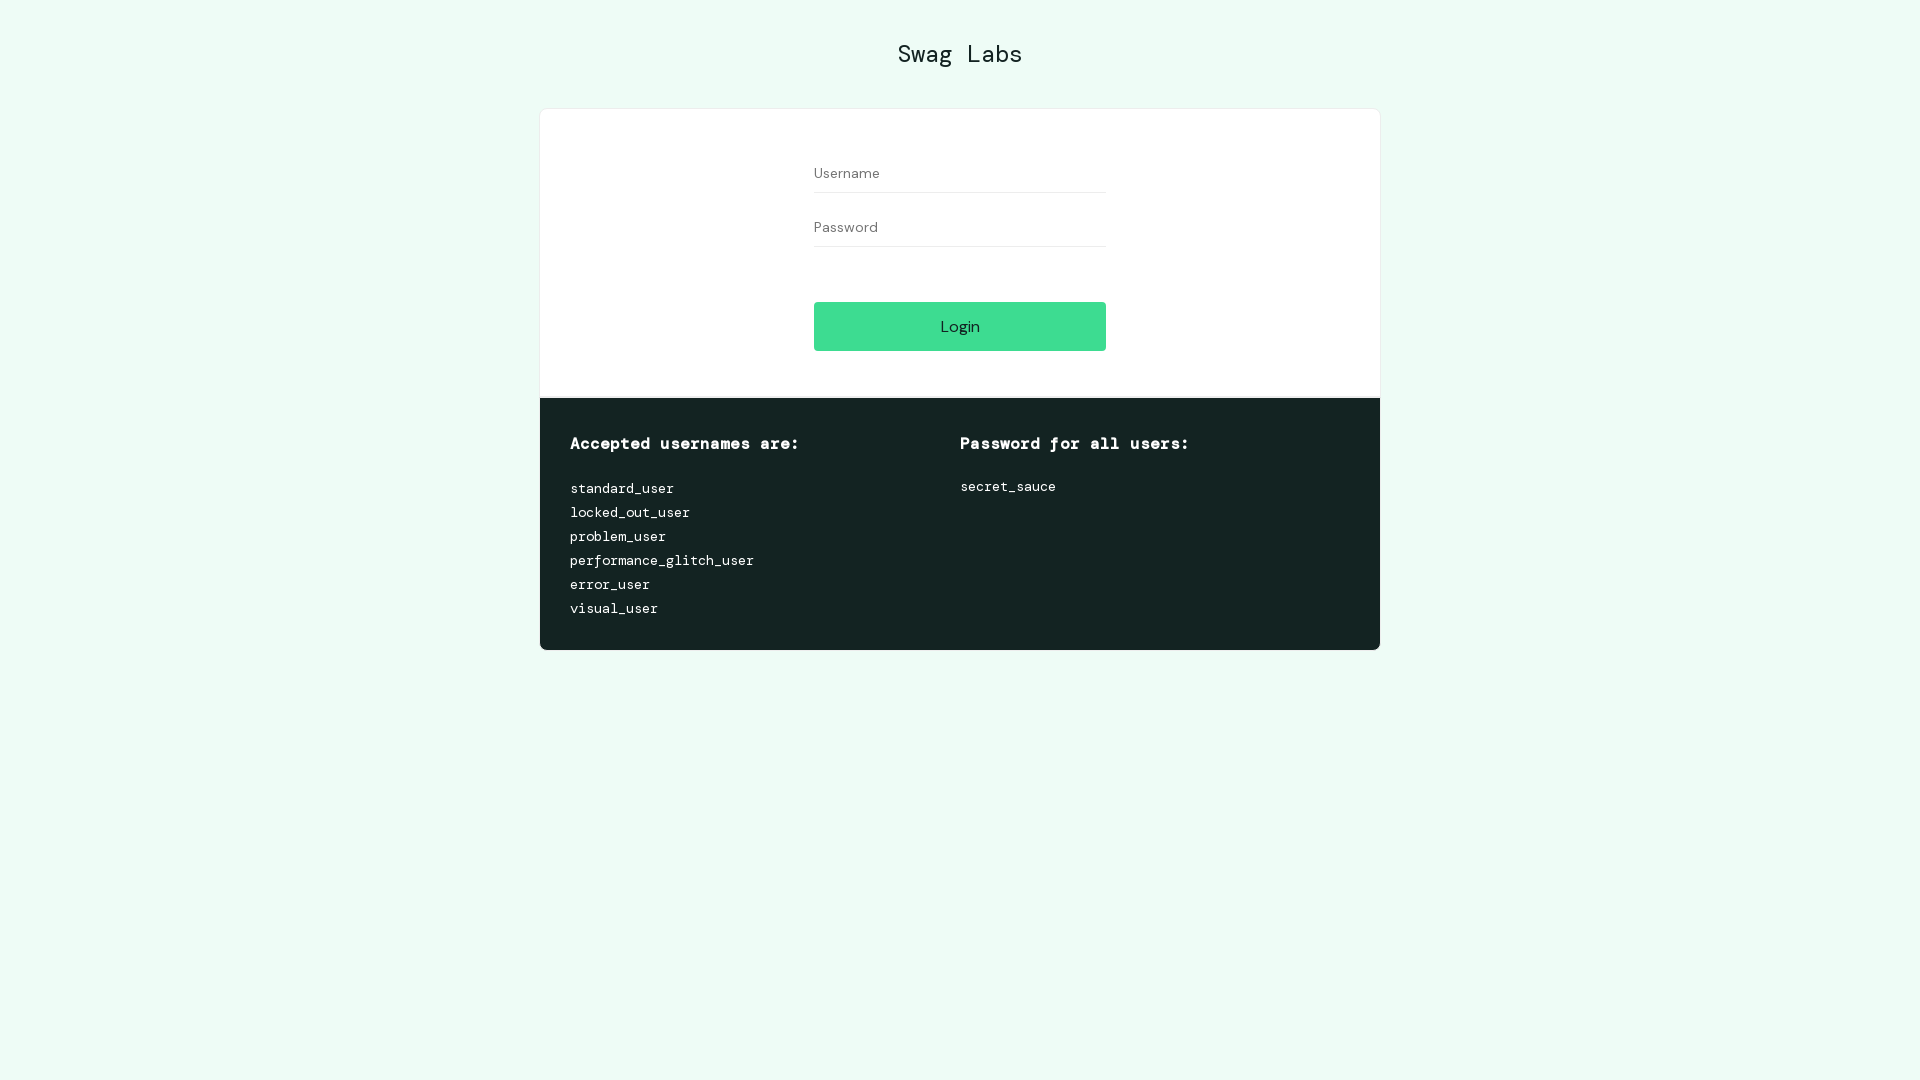

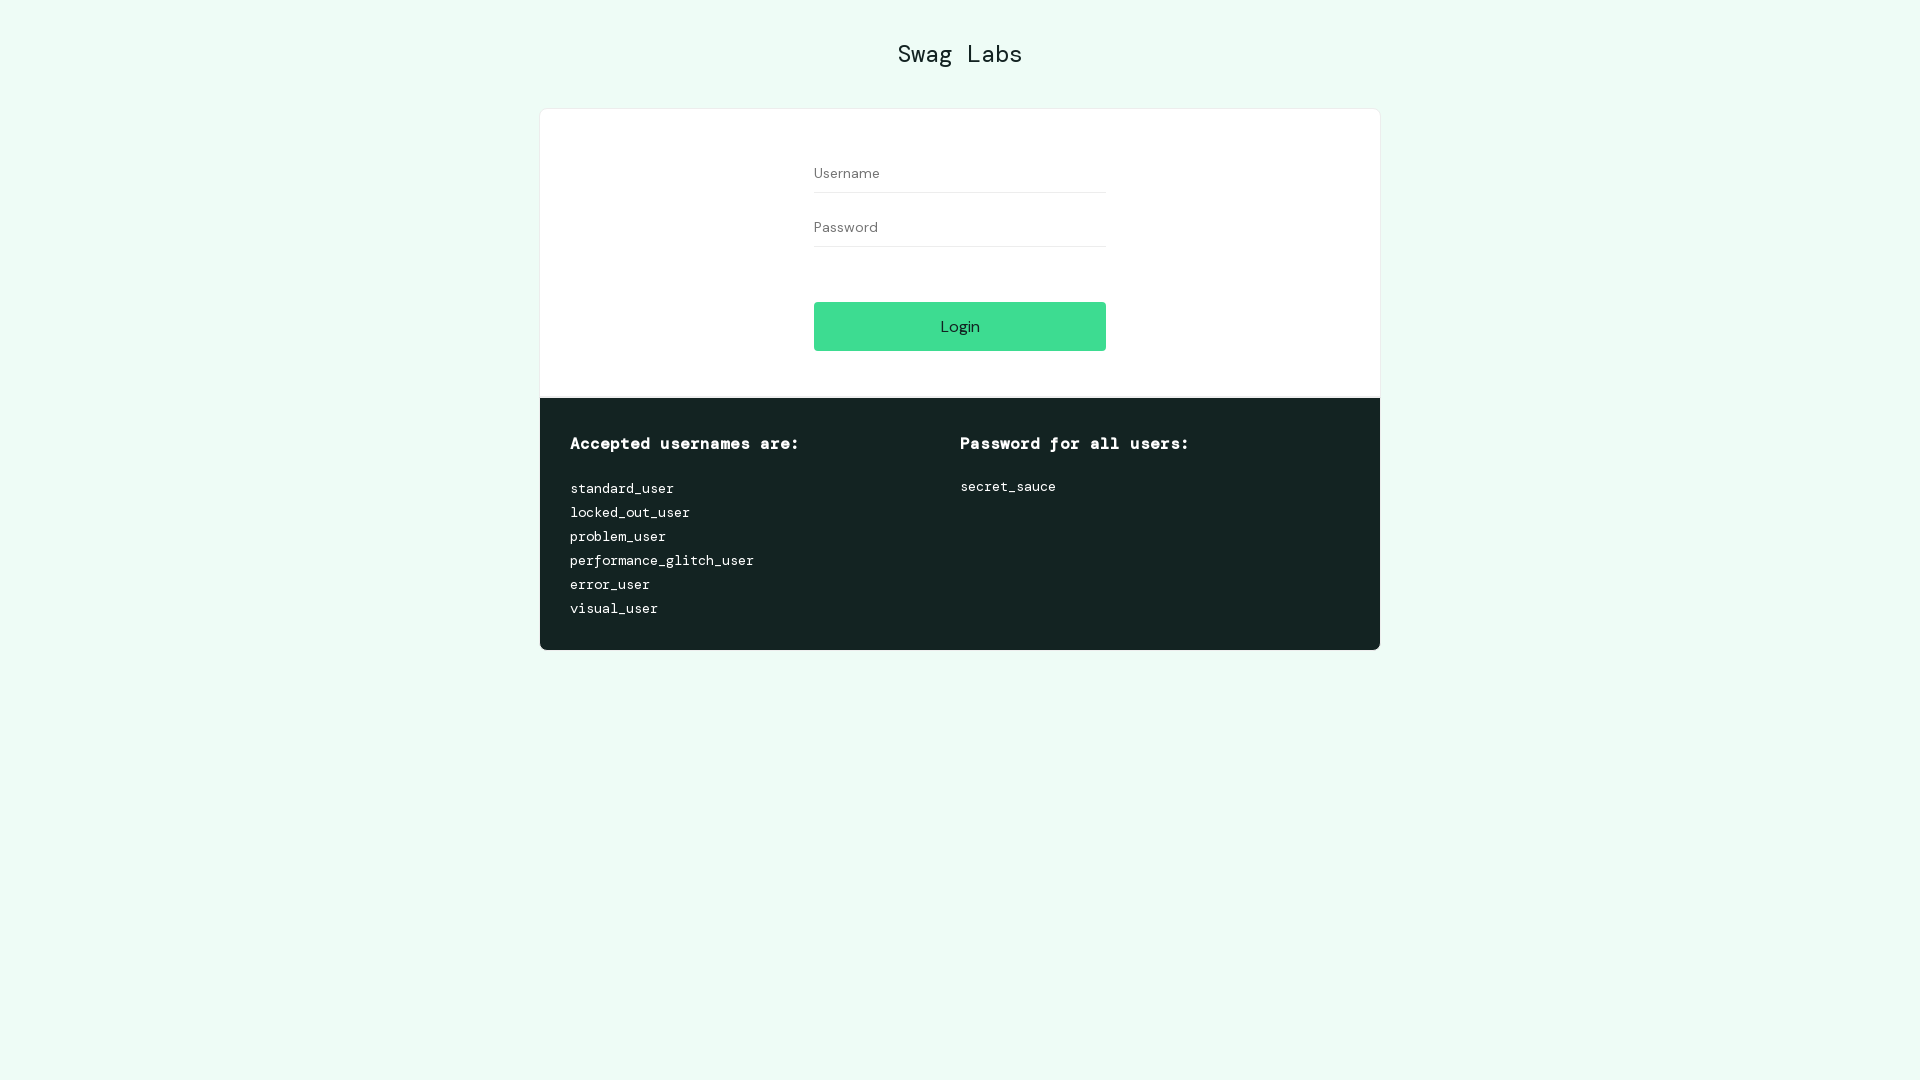